Tests a form on the MDN learning area page by filling in the name field and clicking a button, then interacting with the resulting alert dialog.

Starting URL: https://mdn.github.io/learning-area/tools-testing/cross-browser-testing/accessibility/native-keyboard-accessibility.html

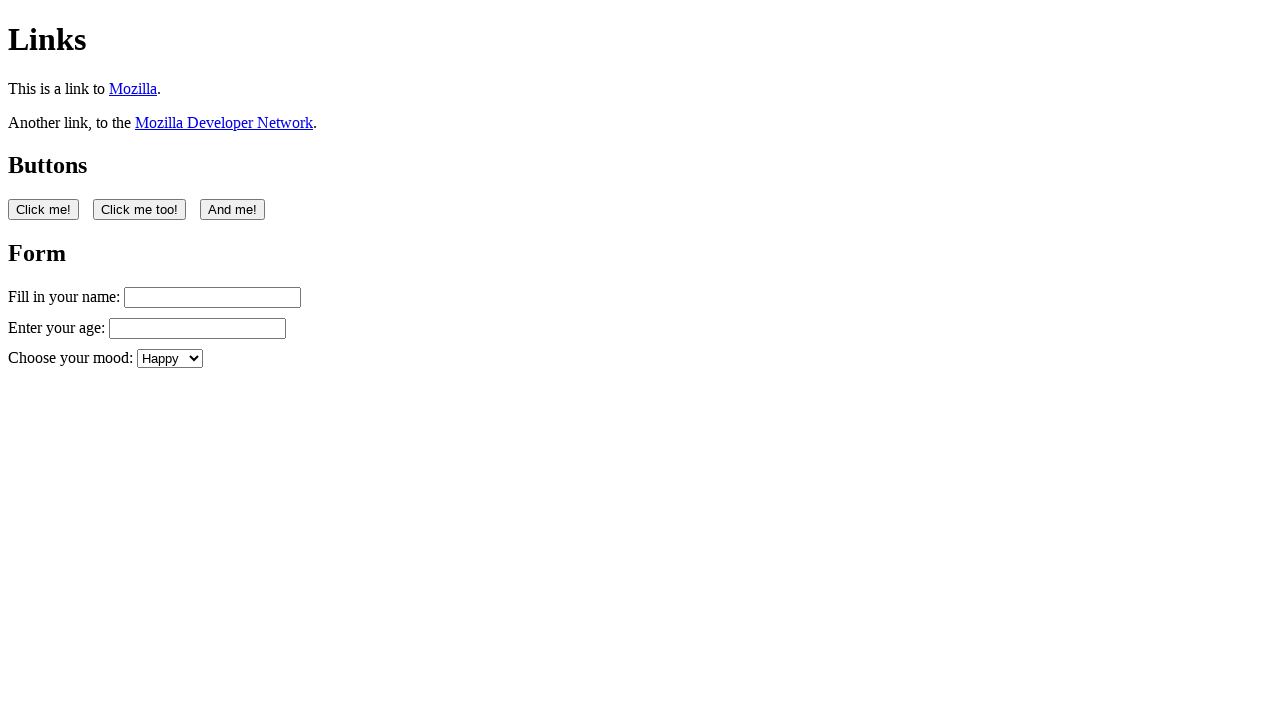

Navigated to MDN accessibility test page
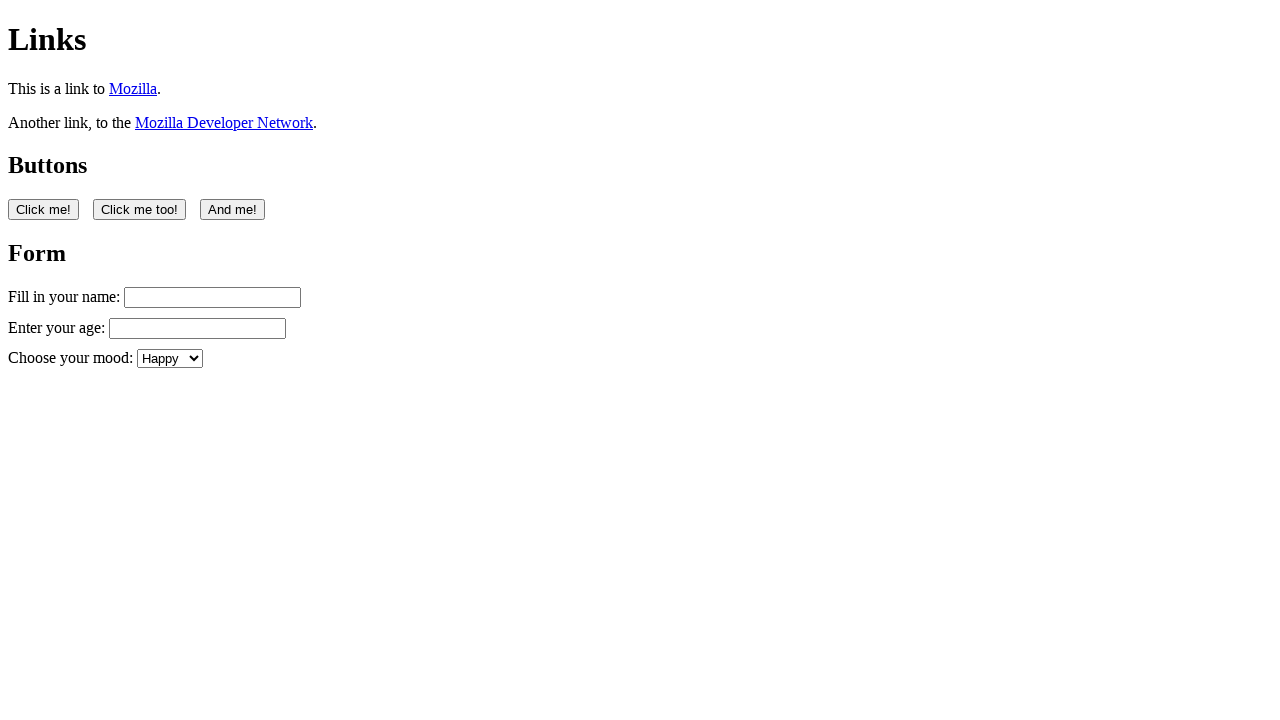

Filled name field with 'Test User Input' on #name
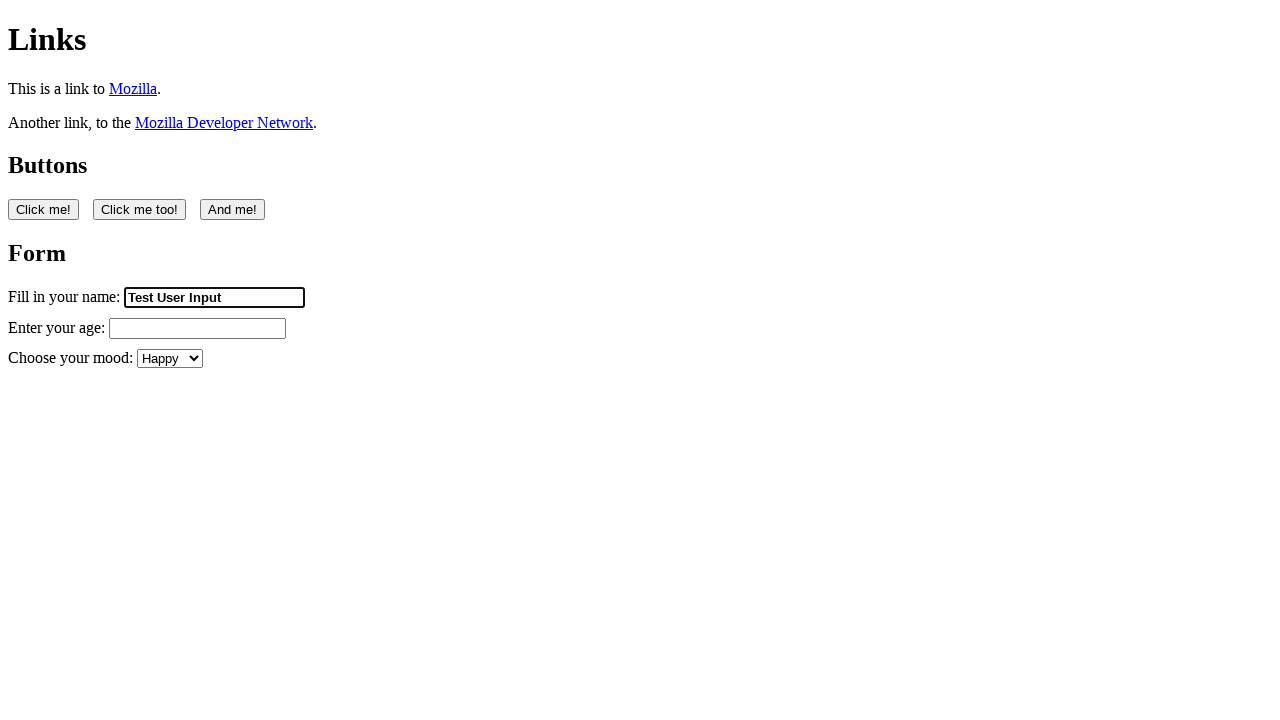

Clicked the first button on the form at (44, 209) on button:nth-of-type(1)
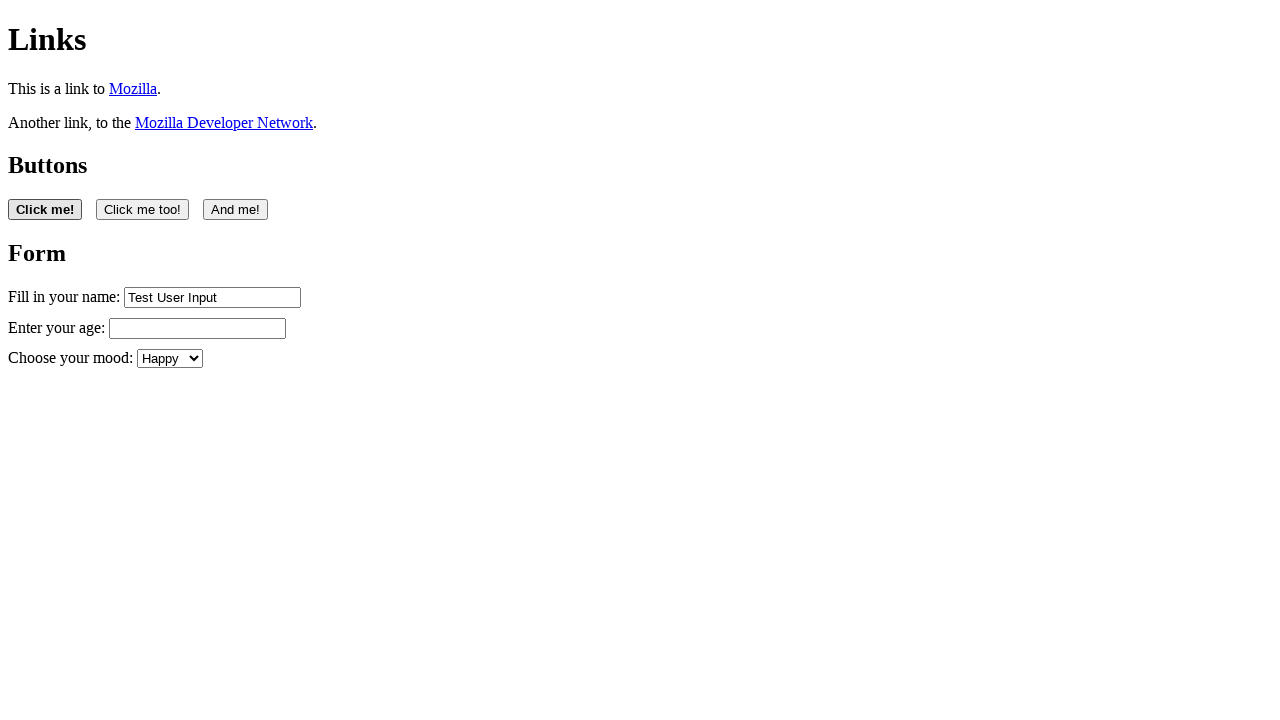

Set up alert dialog handler to accept dialogs
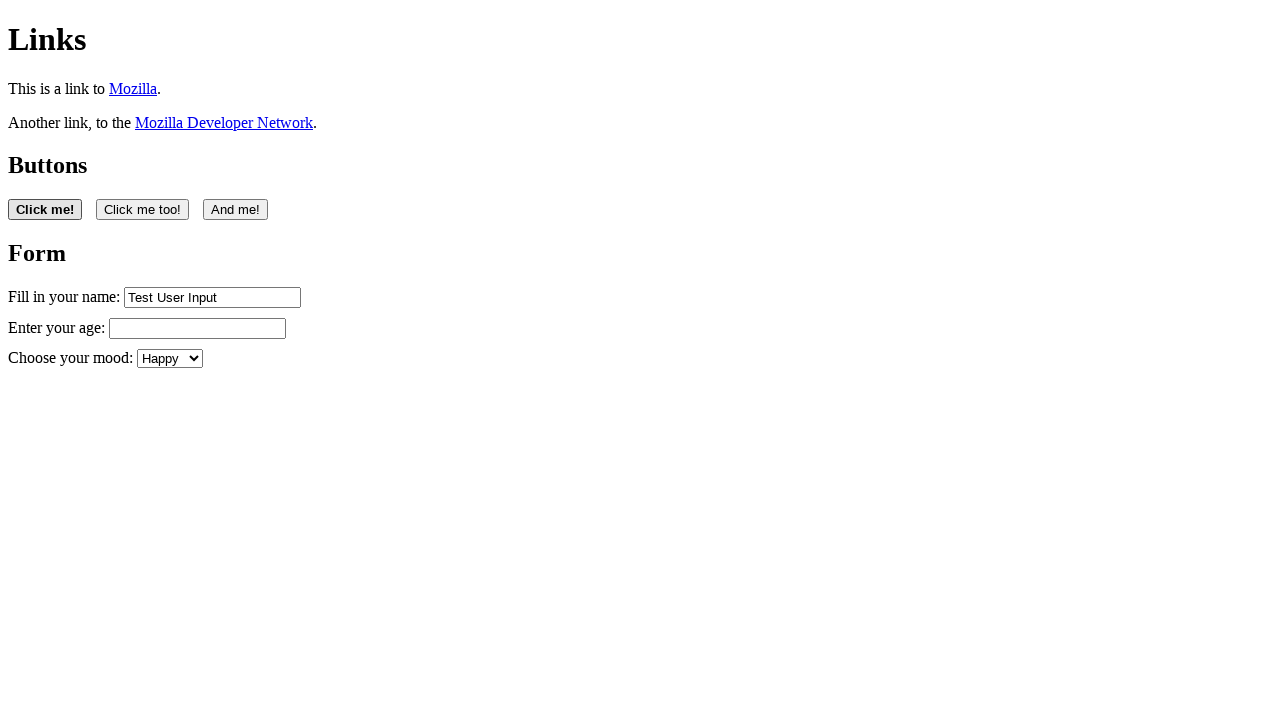

Waited 1000ms for animations to complete
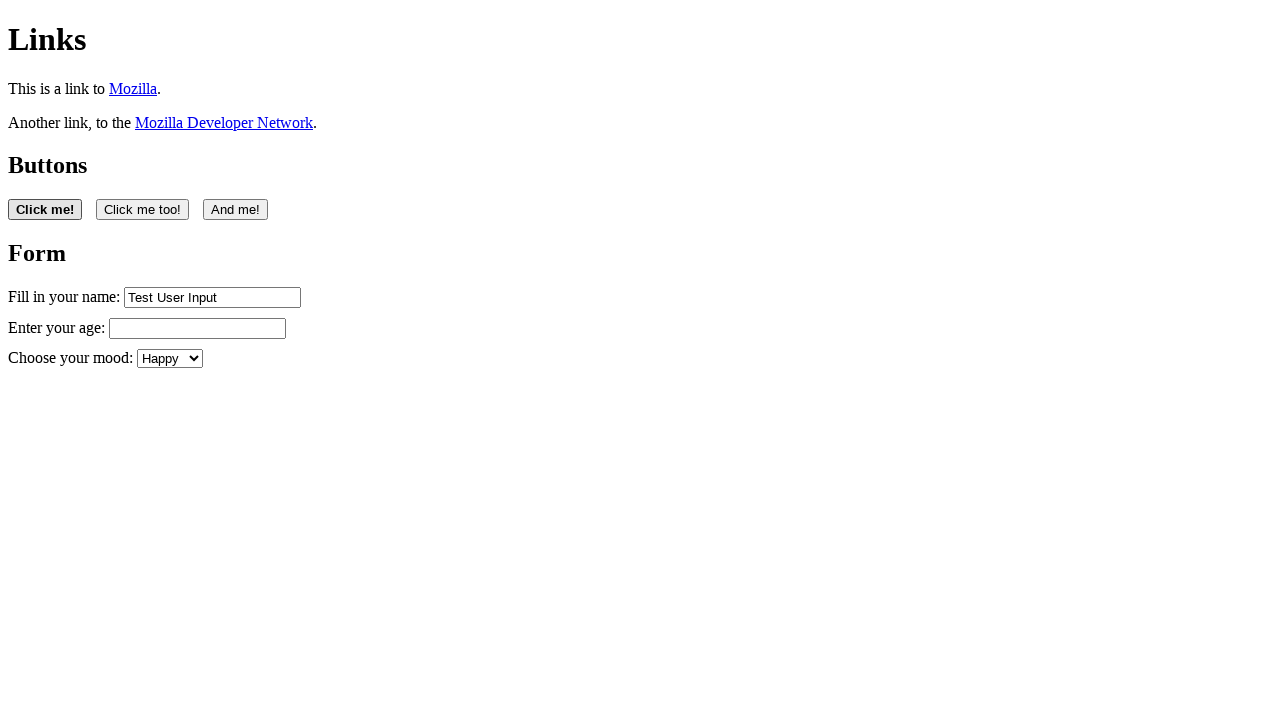

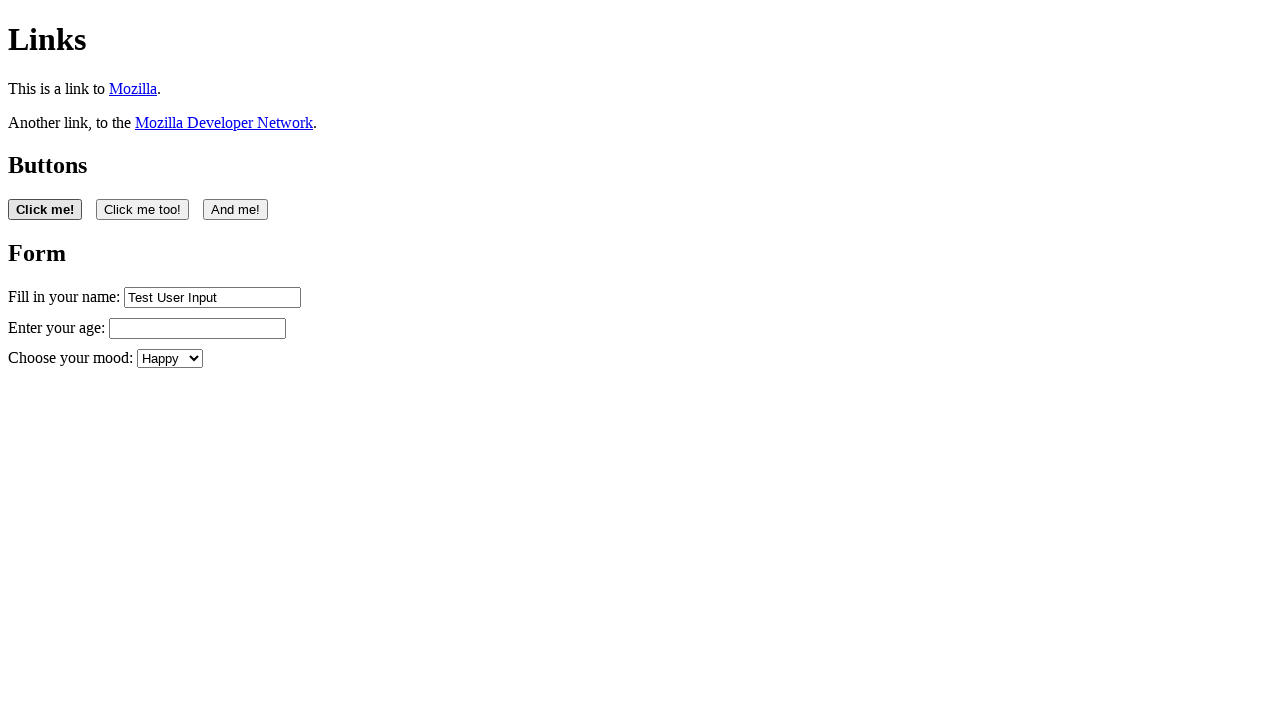